Tests a registration form by filling in required fields (first name, last name, email) and submitting the form, then verifies the success message is displayed.

Starting URL: http://suninjuly.github.io/registration1.html

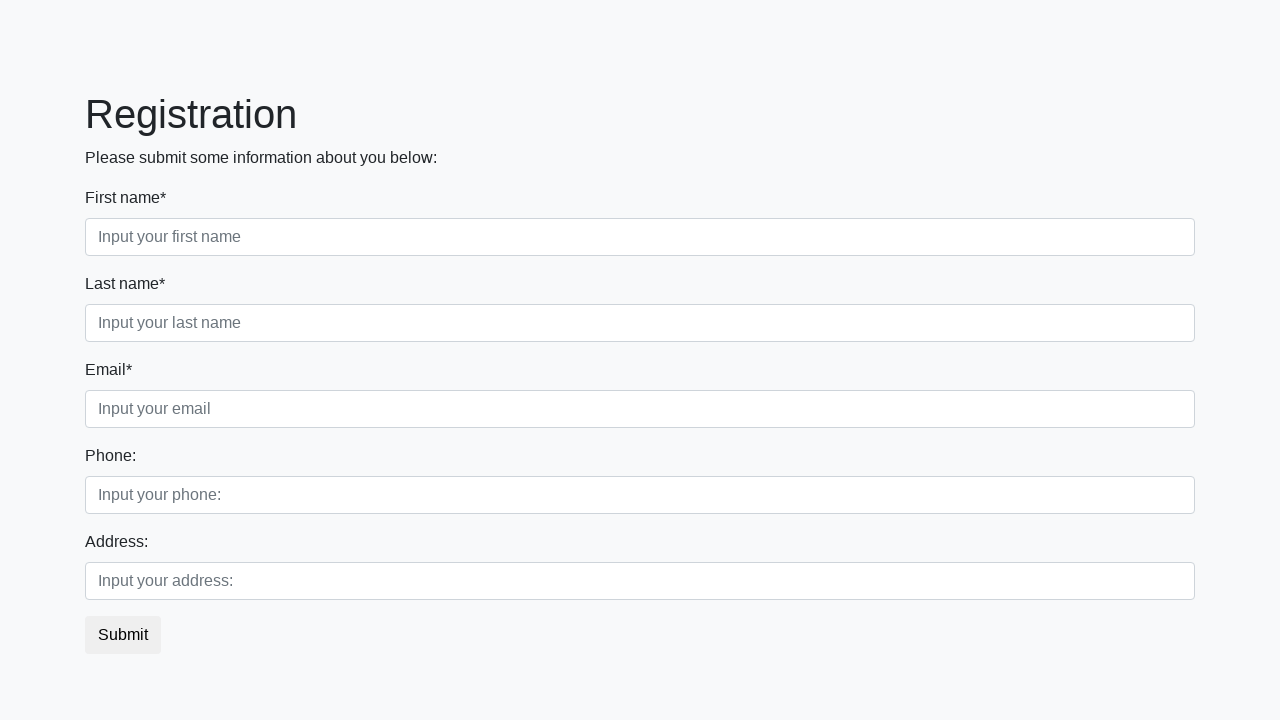

Filled first name field with 'Ivan' on input.first:required
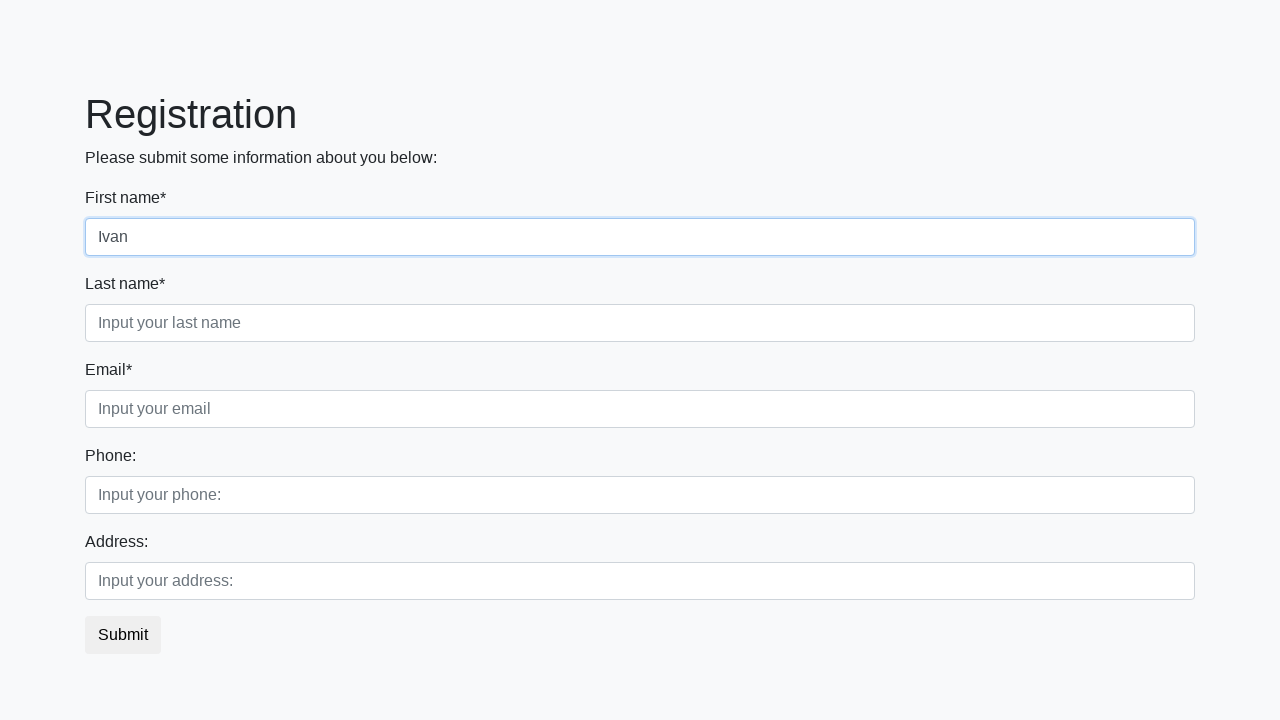

Filled last name field with 'Petrov' on input.second:required
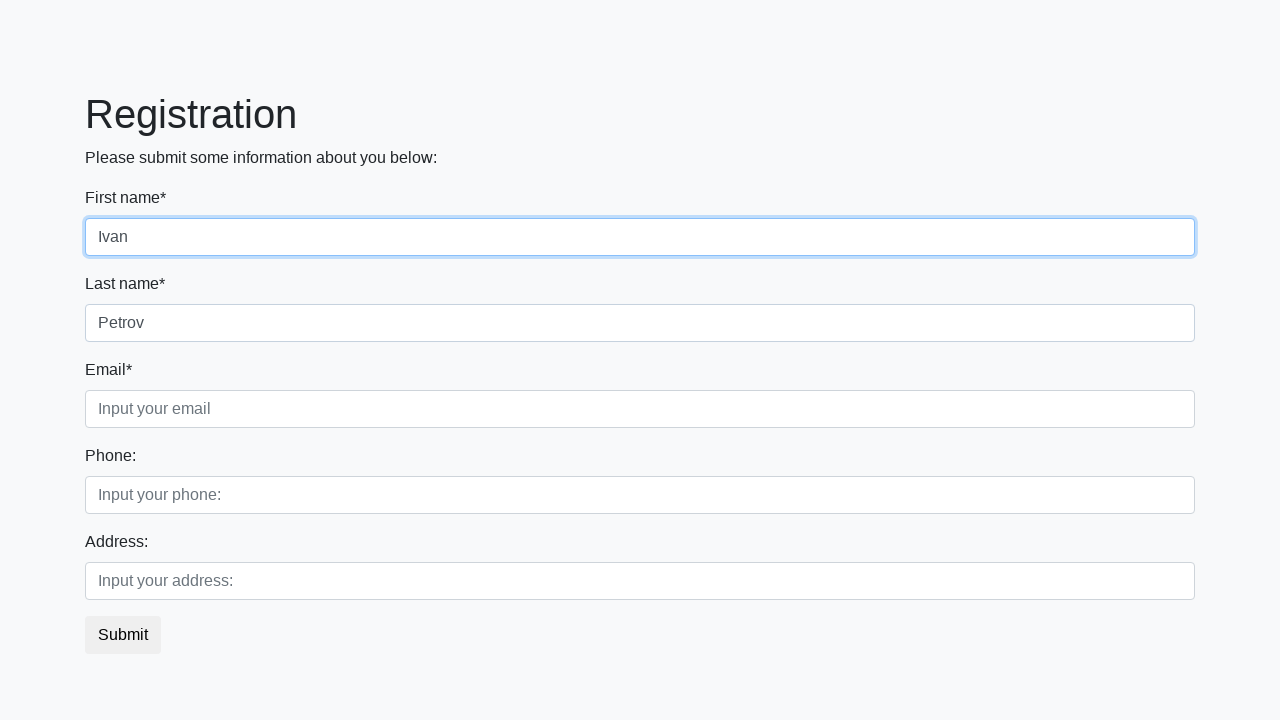

Filled email field with 'testuser@example.com' on input.third:required
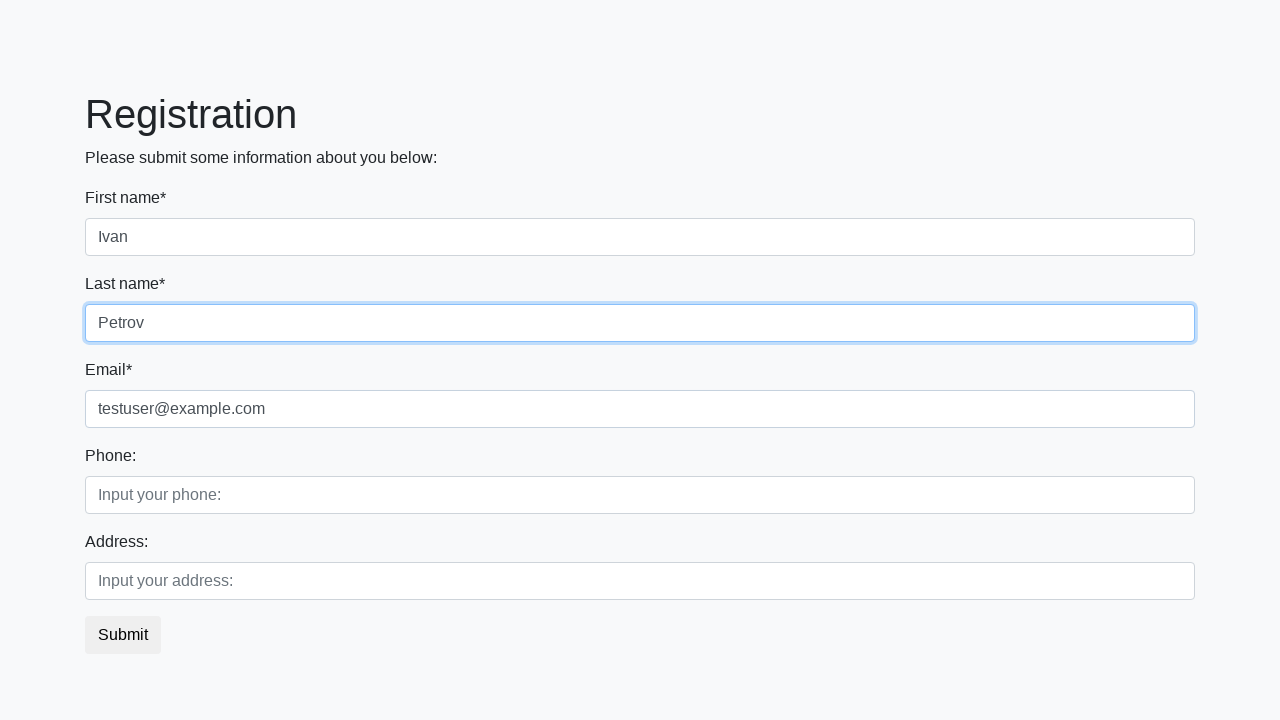

Clicked submit button to register at (123, 635) on button.btn
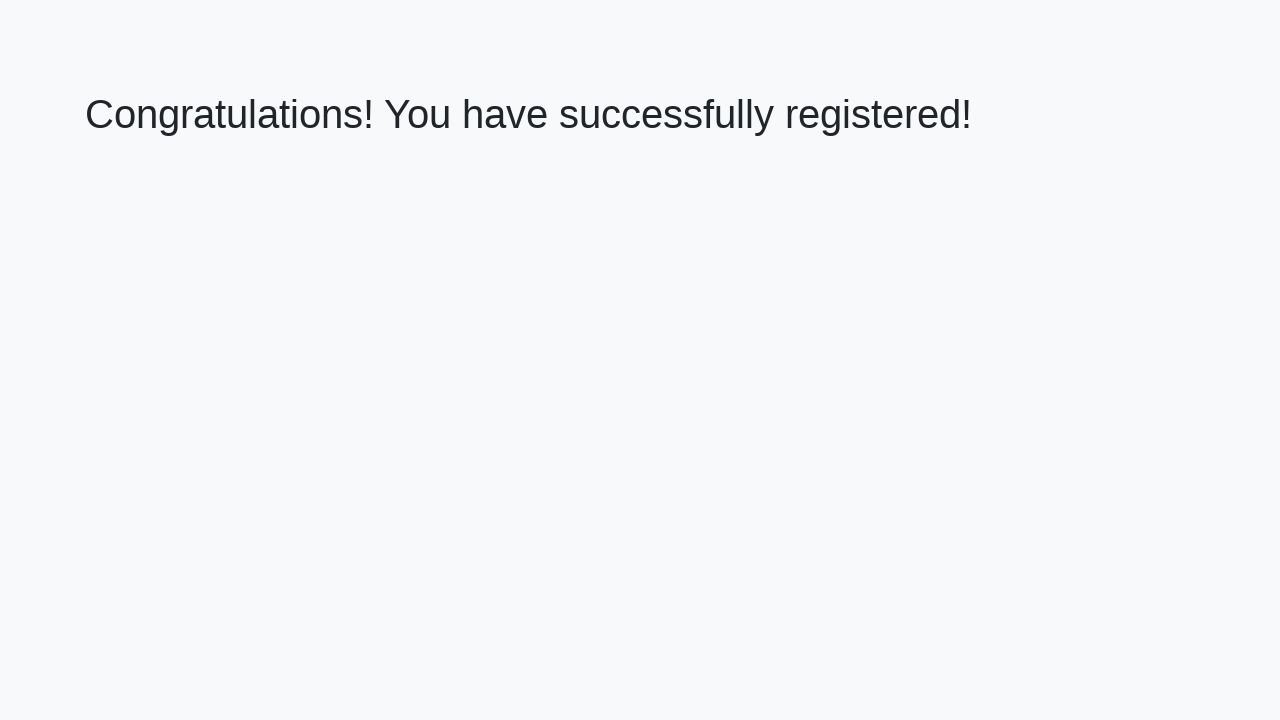

Success message heading loaded
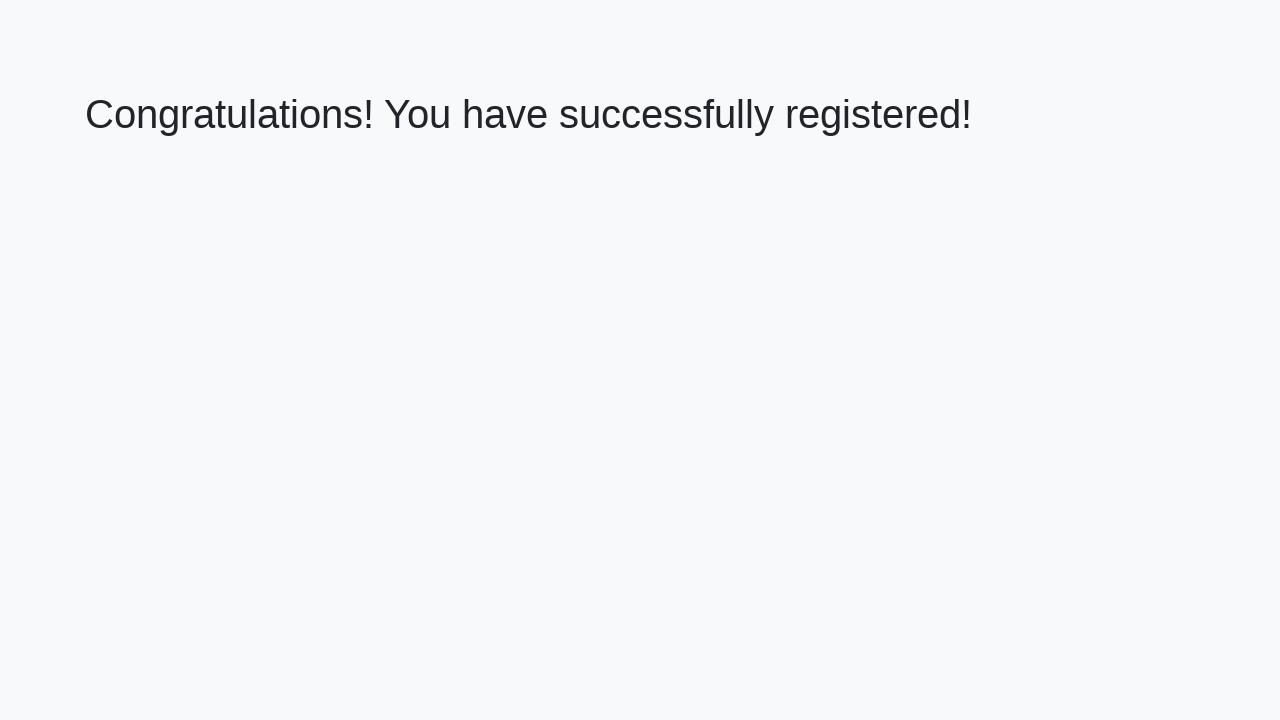

Retrieved success message text
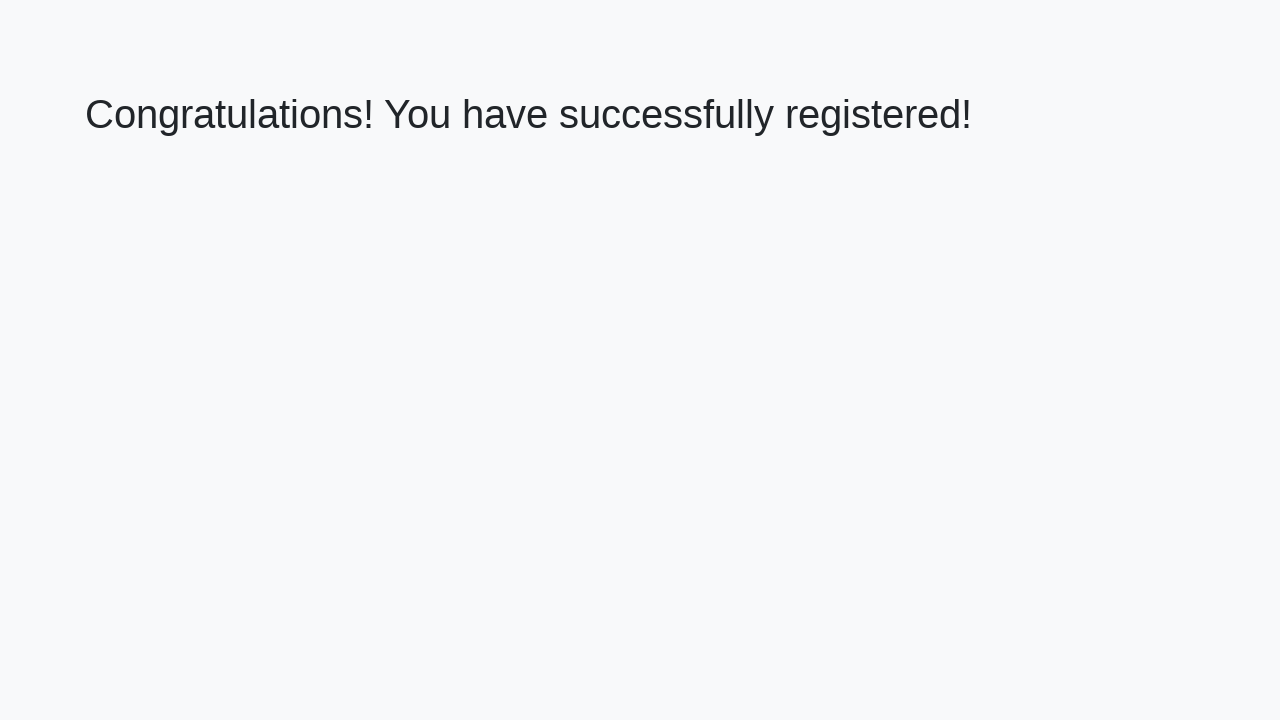

Verified success message: 'Congratulations! You have successfully registered!'
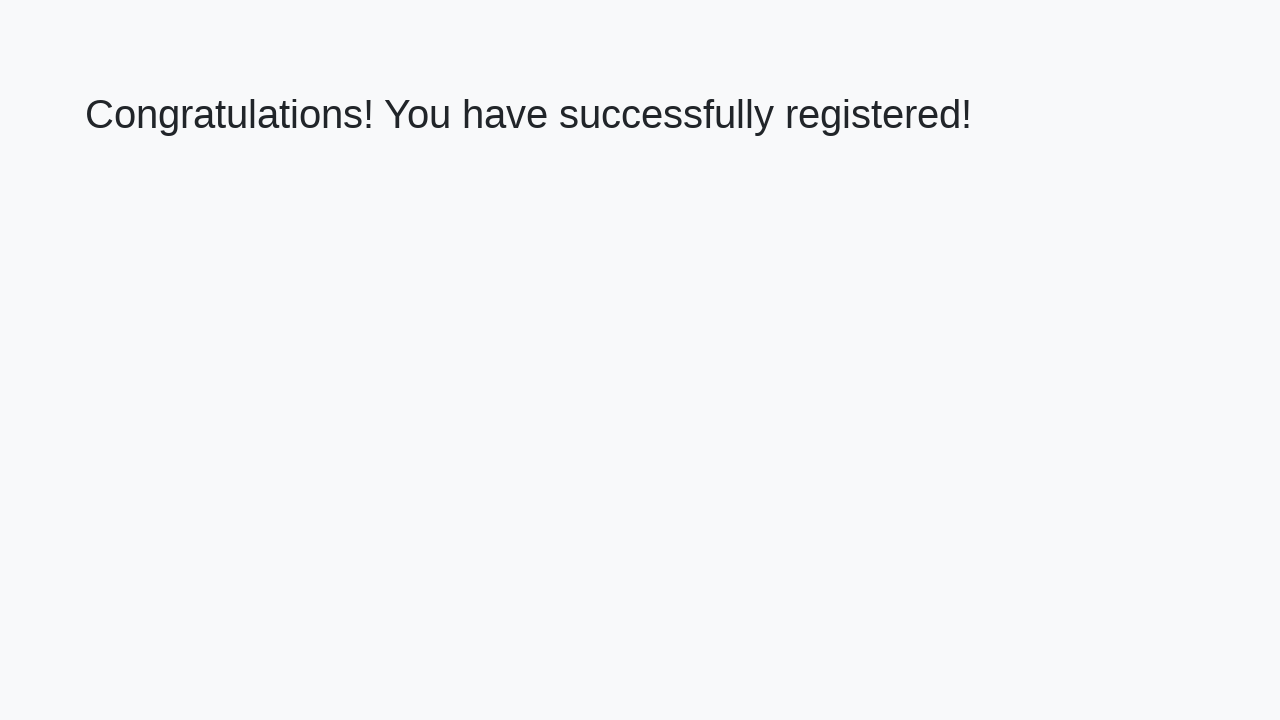

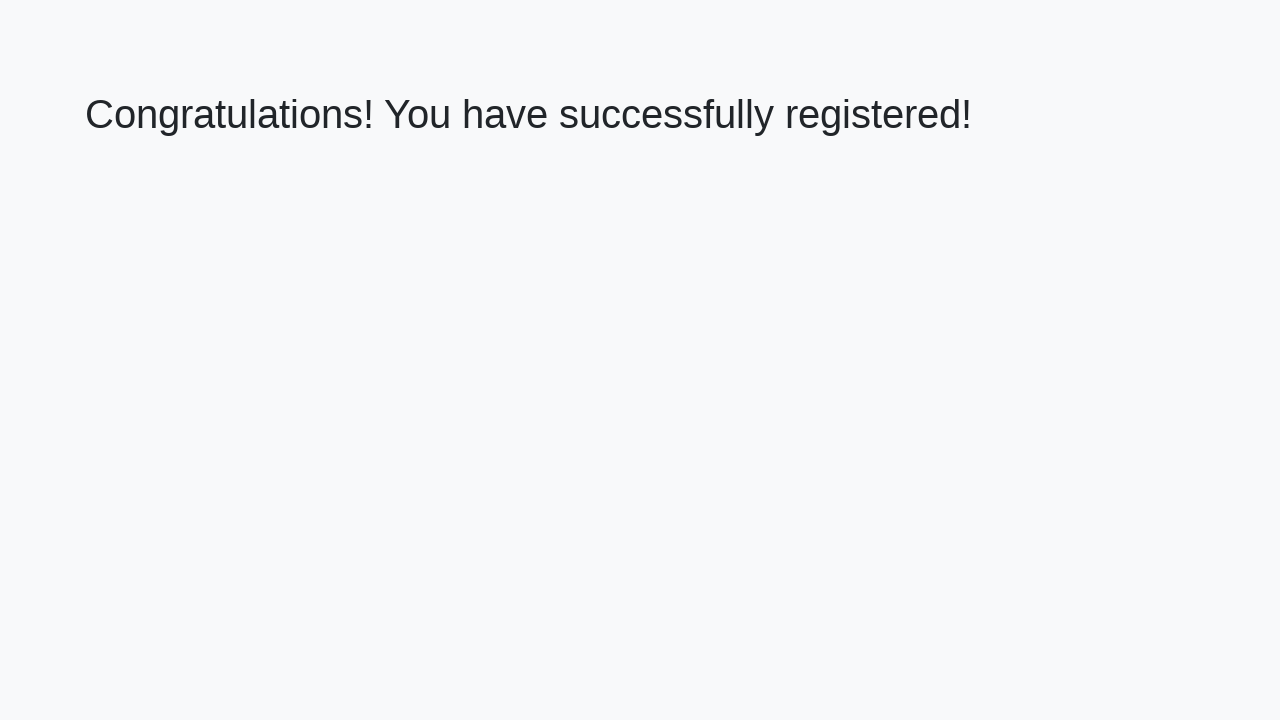